Tests opting out of A/B tests by forging an Optimizely opt-out cookie on the target page, then verifying the page shows the non-test version after refresh.

Starting URL: http://the-internet.herokuapp.com/abtest

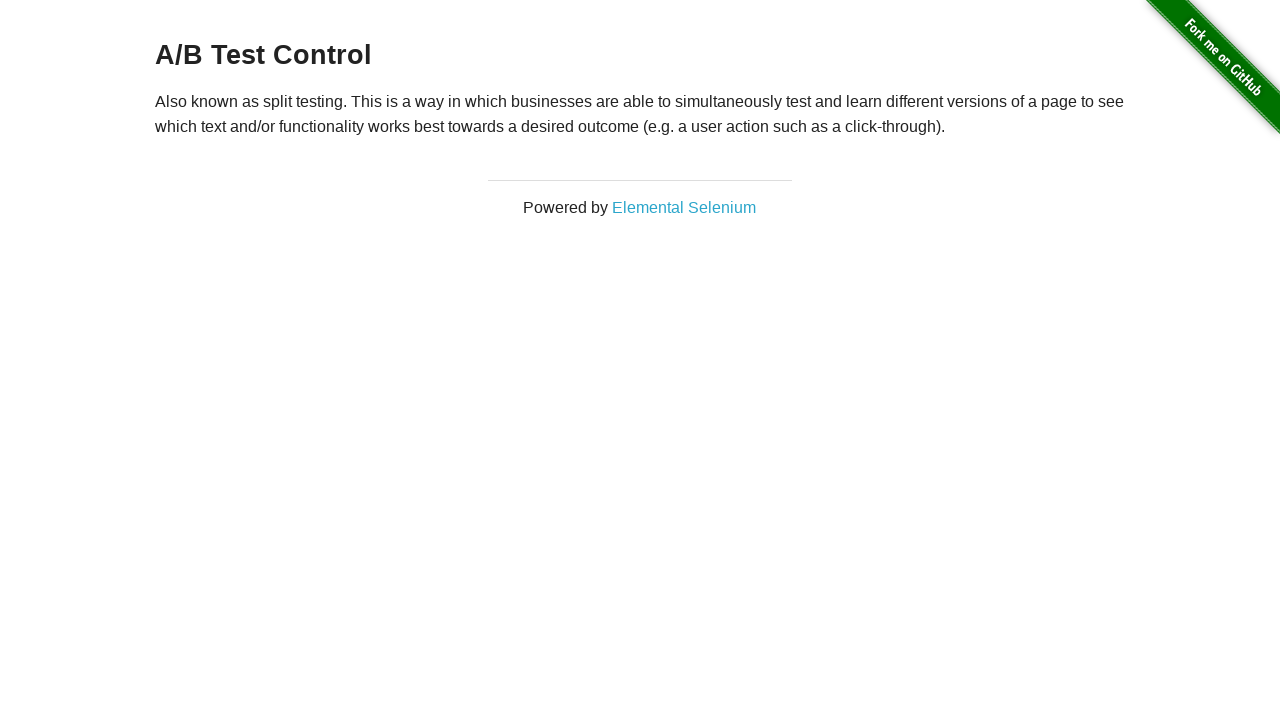

Located the h3 heading element
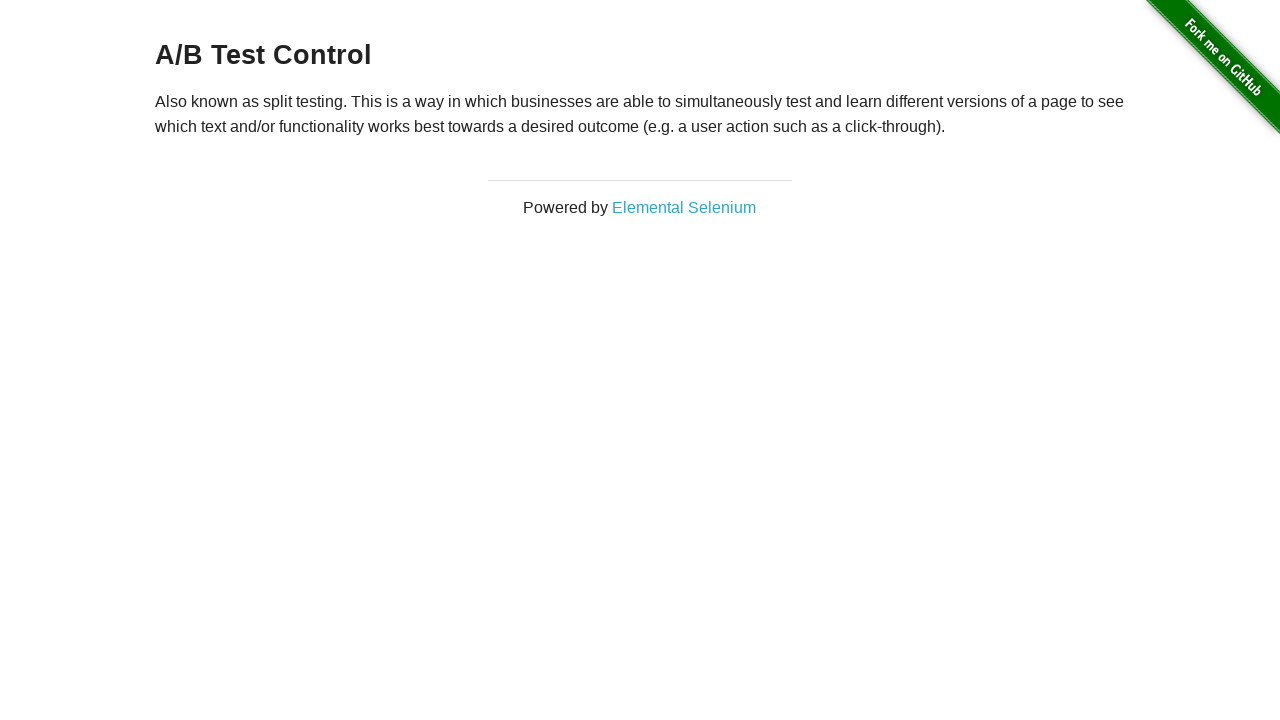

Retrieved heading text content
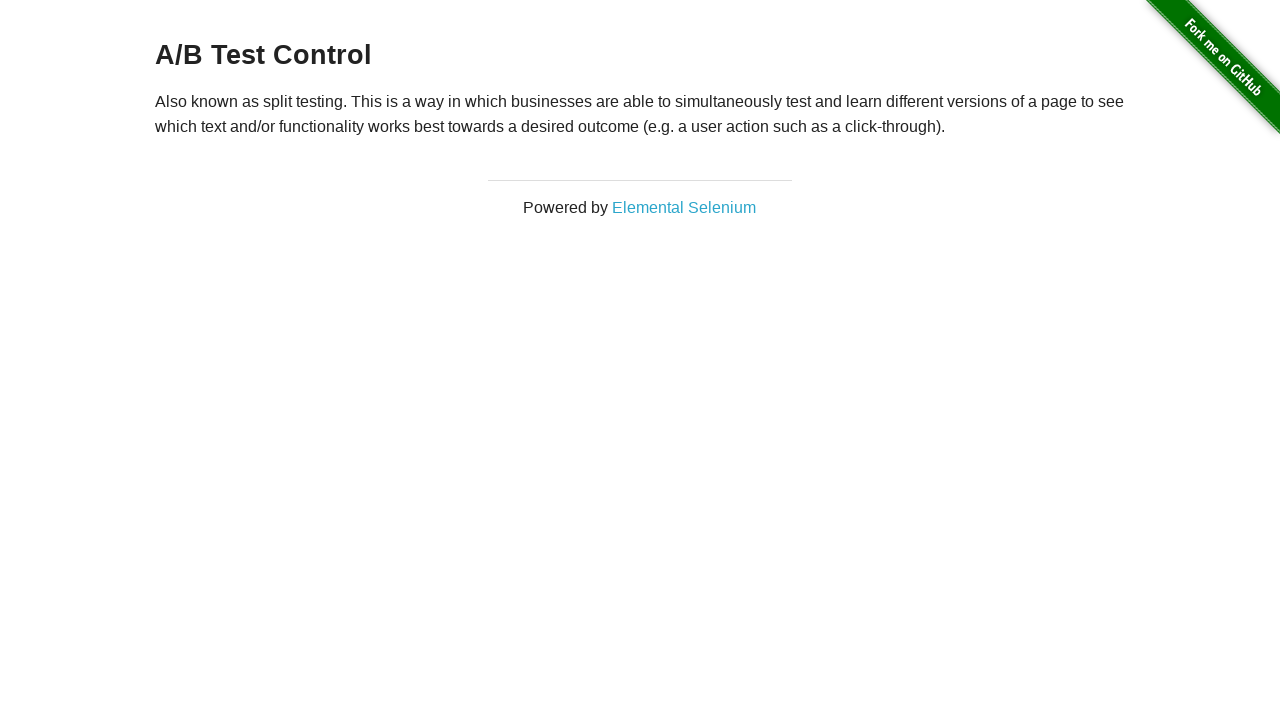

Verified page shows an A/B test variant (Variation 1 or Control)
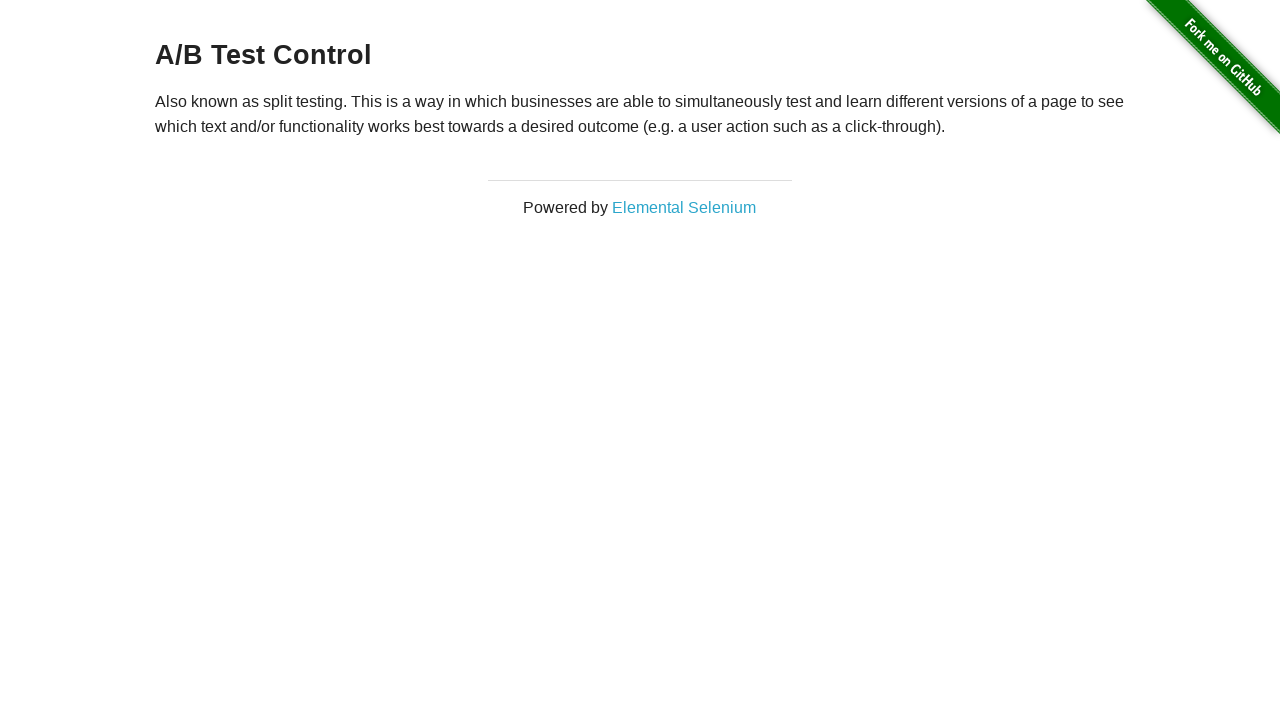

Added Optimizely opt-out cookie to context
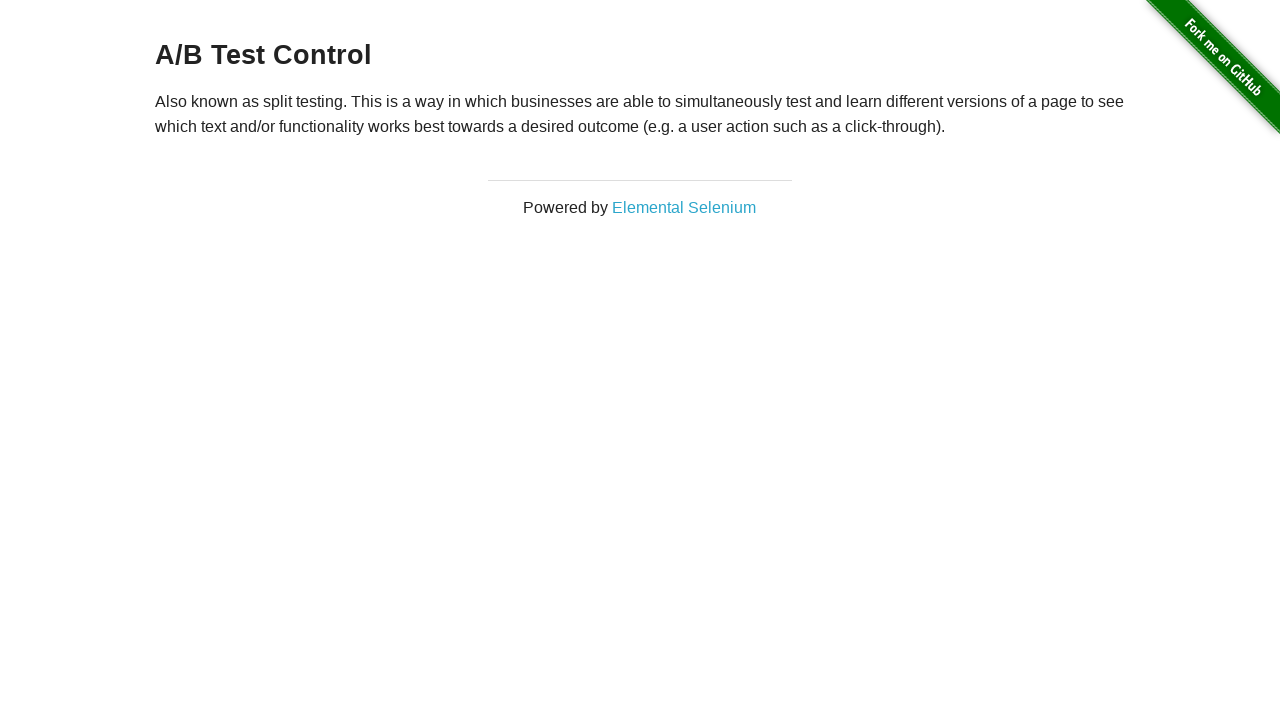

Reloaded page to apply the opt-out cookie
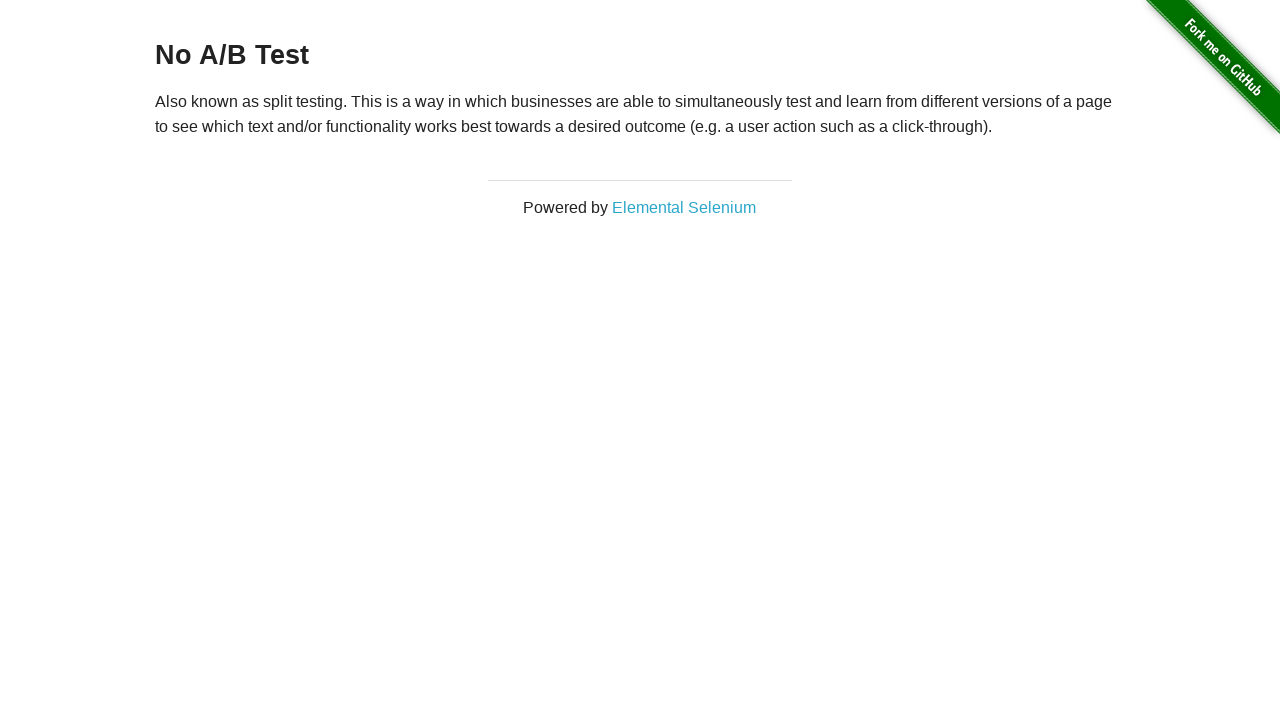

Retrieved heading text content after page reload
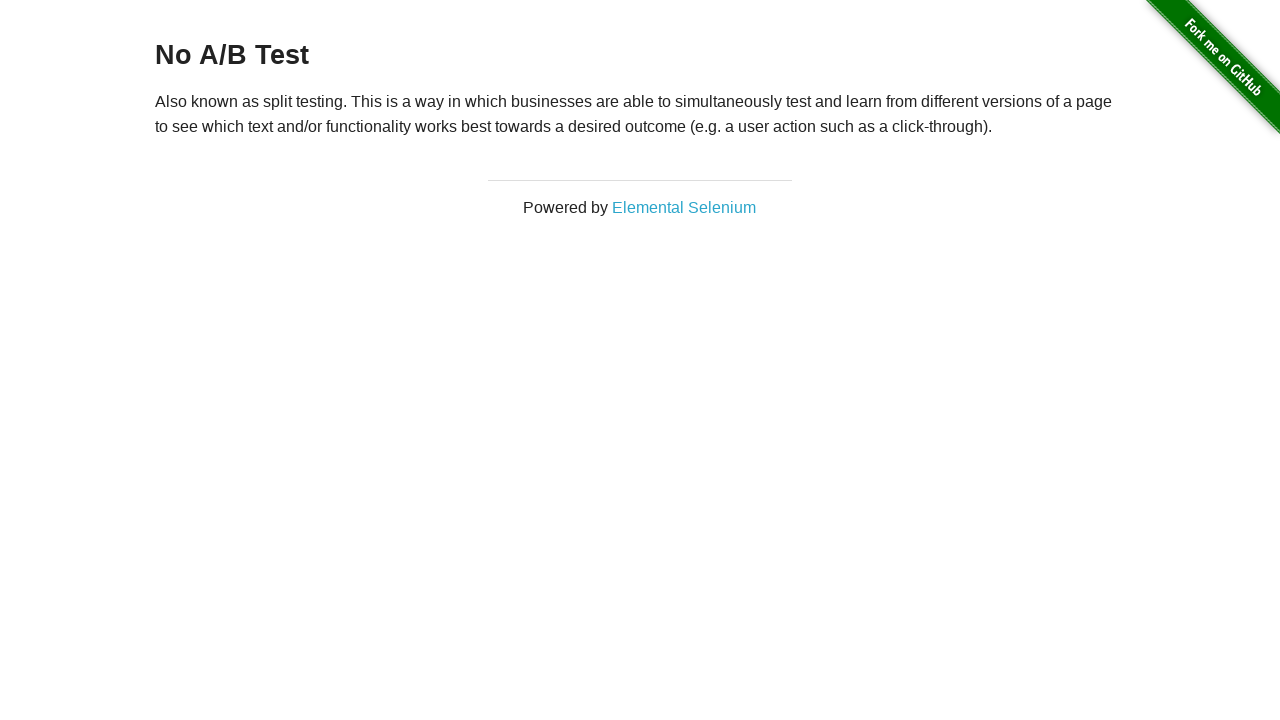

Verified page now shows 'No A/B Test' - opt-out cookie successfully applied
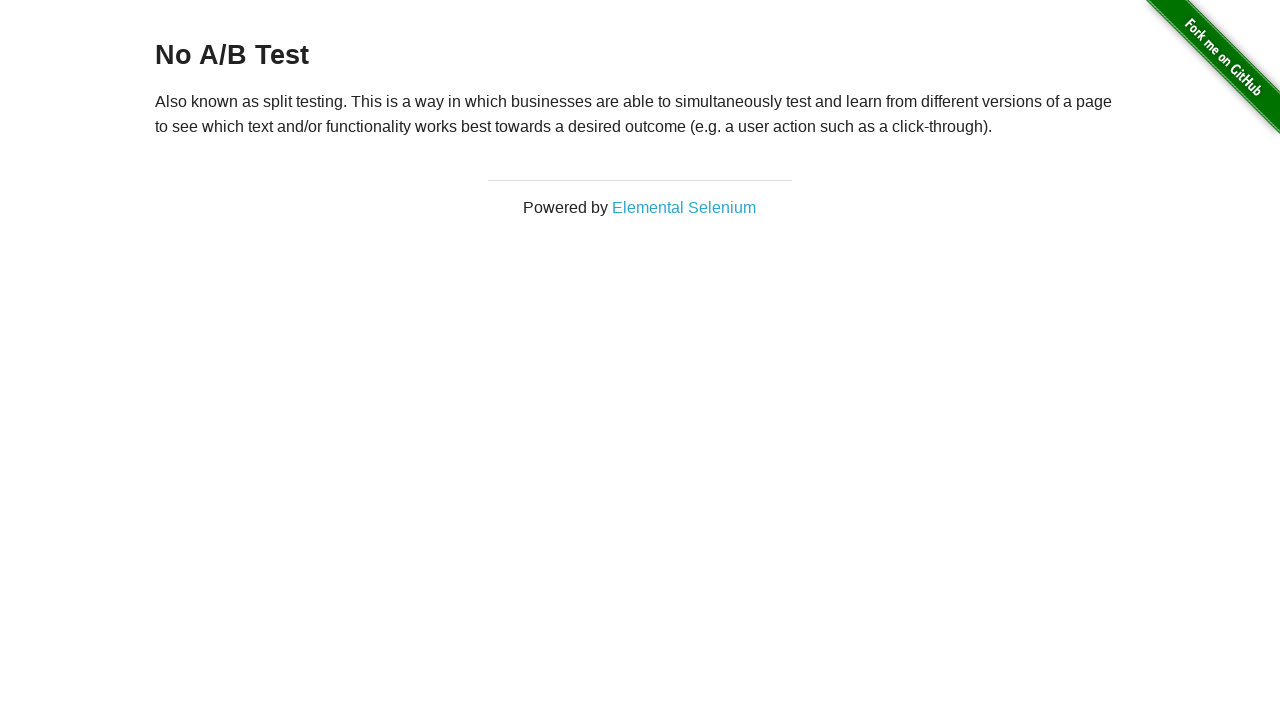

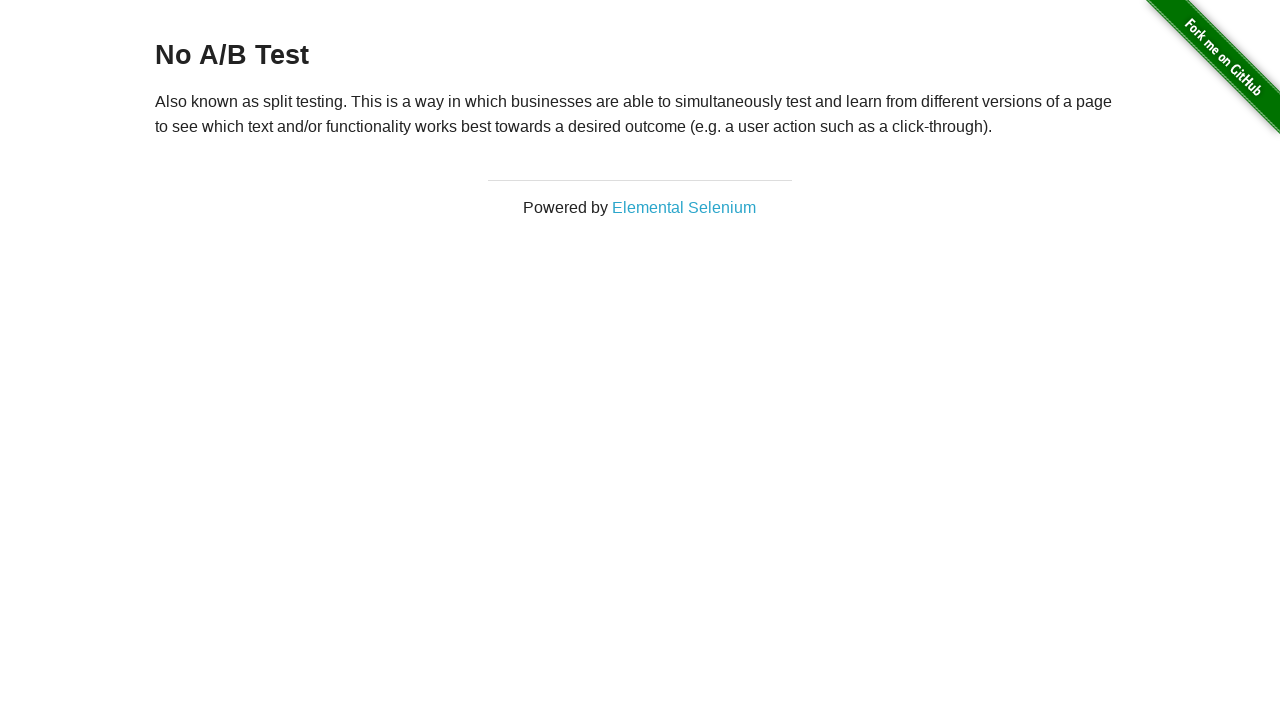